Tests drag and drop functionality on the jQuery UI demo page by switching to an iframe and dragging a draggable element onto a droppable target

Starting URL: https://jqueryui.com/droppable/

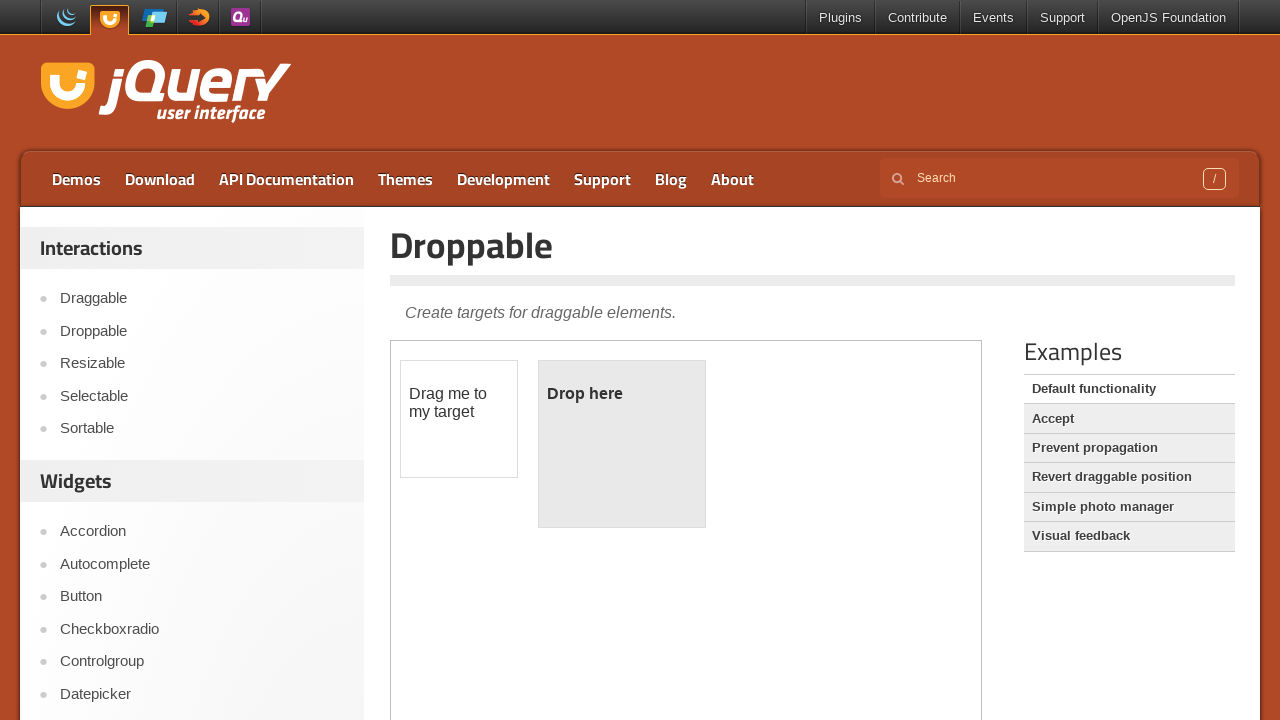

Located the demo iframe
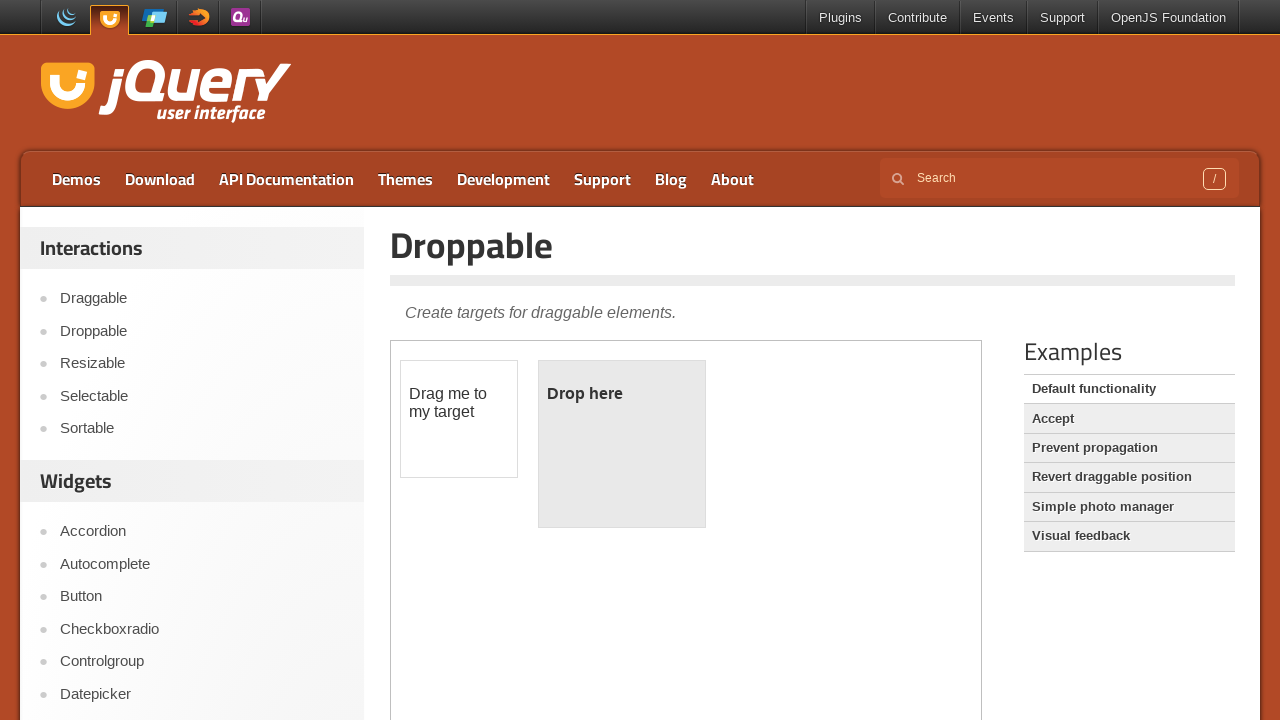

Located the draggable element within the iframe
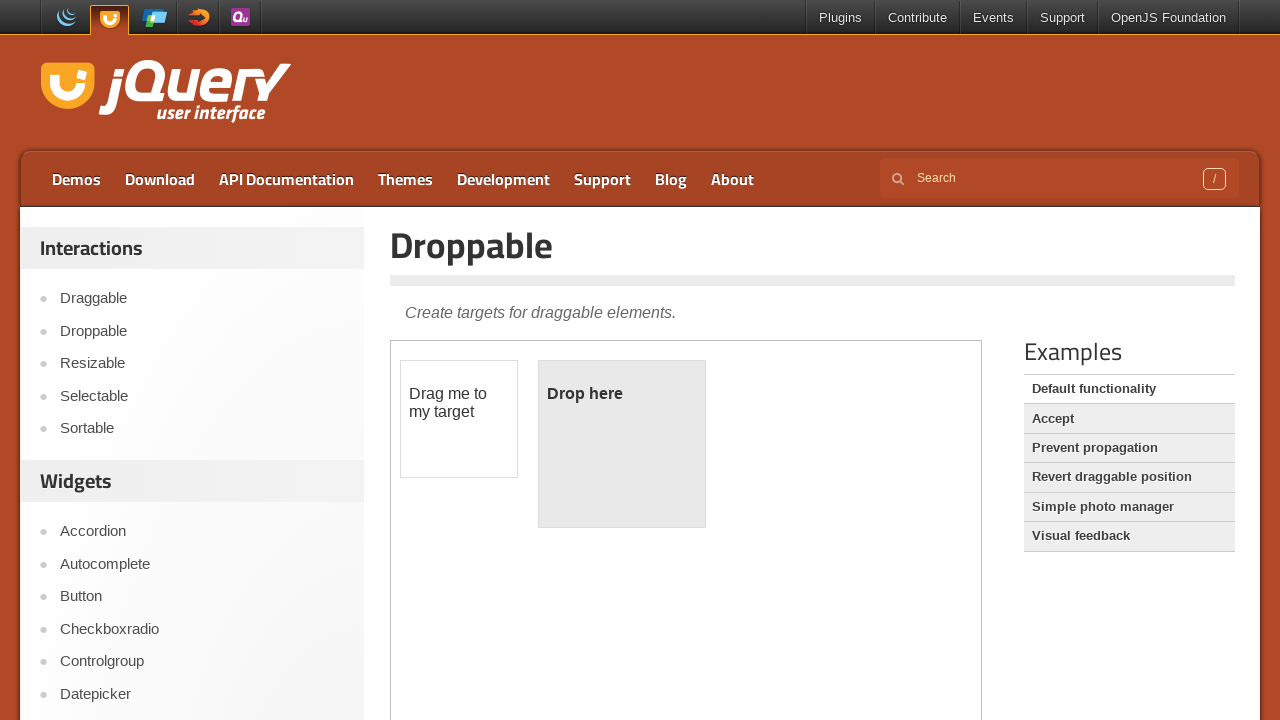

Located the droppable target element within the iframe
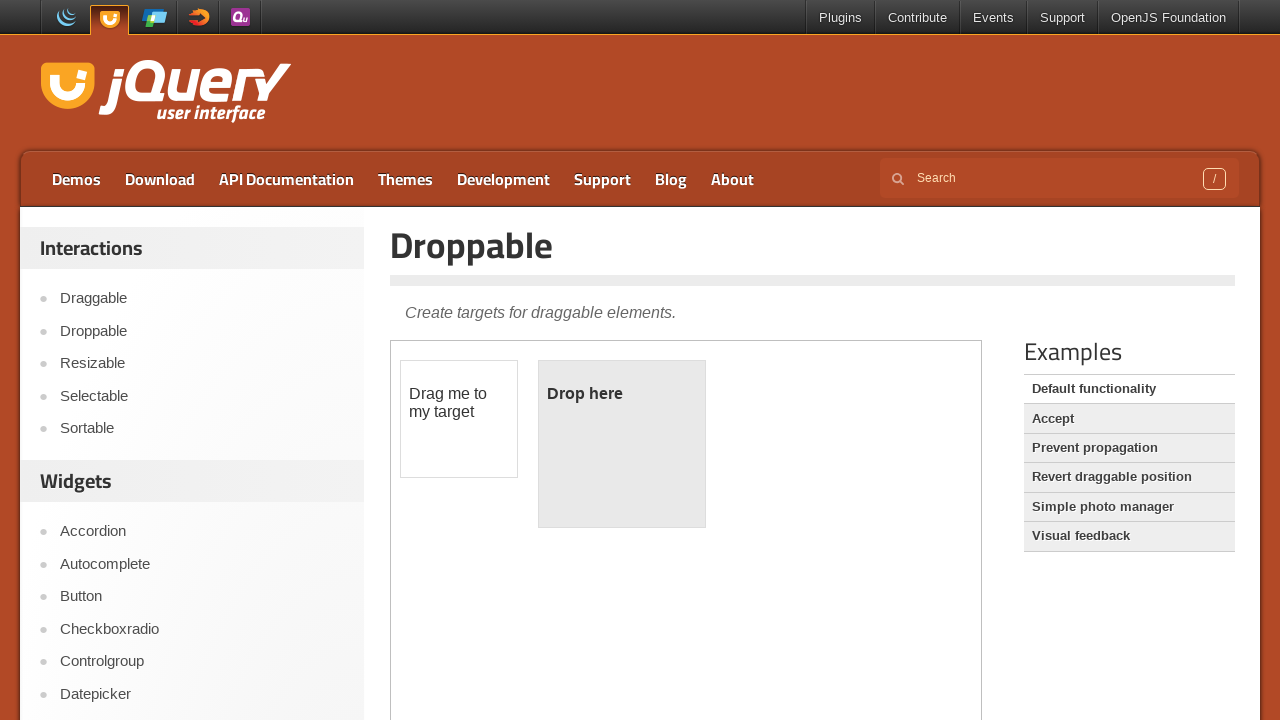

Dragged the draggable element onto the droppable target at (622, 444)
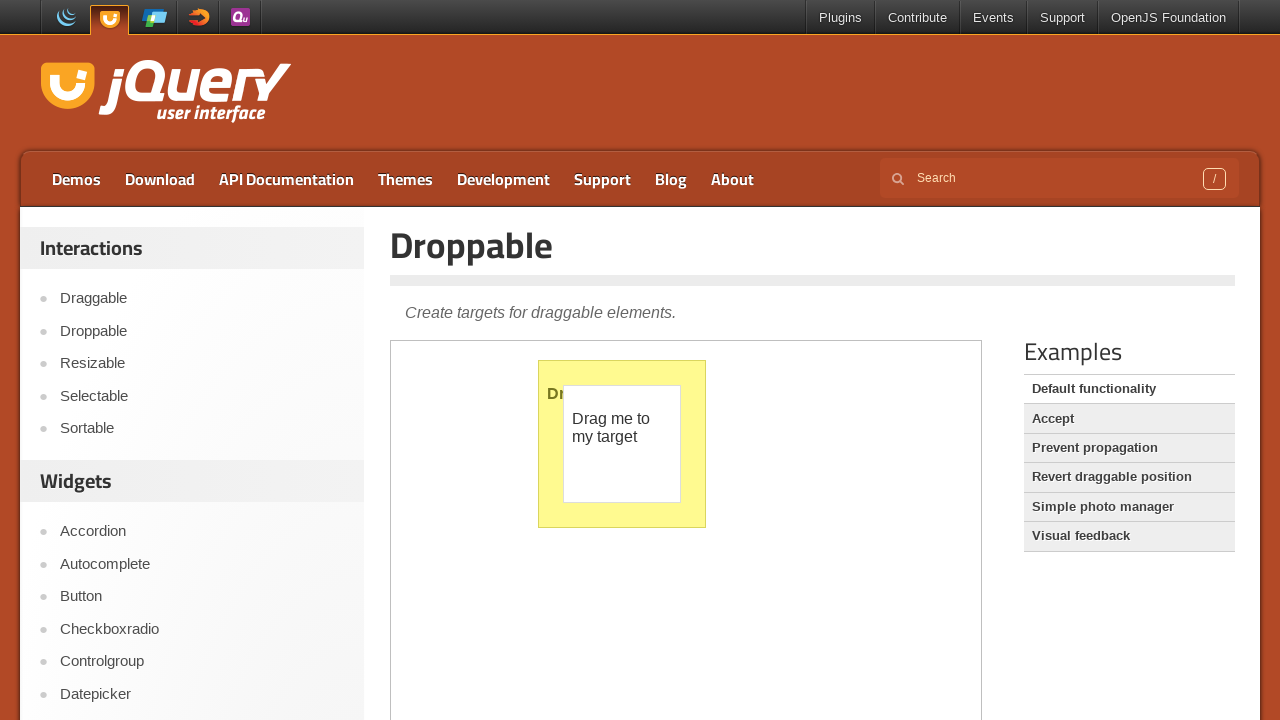

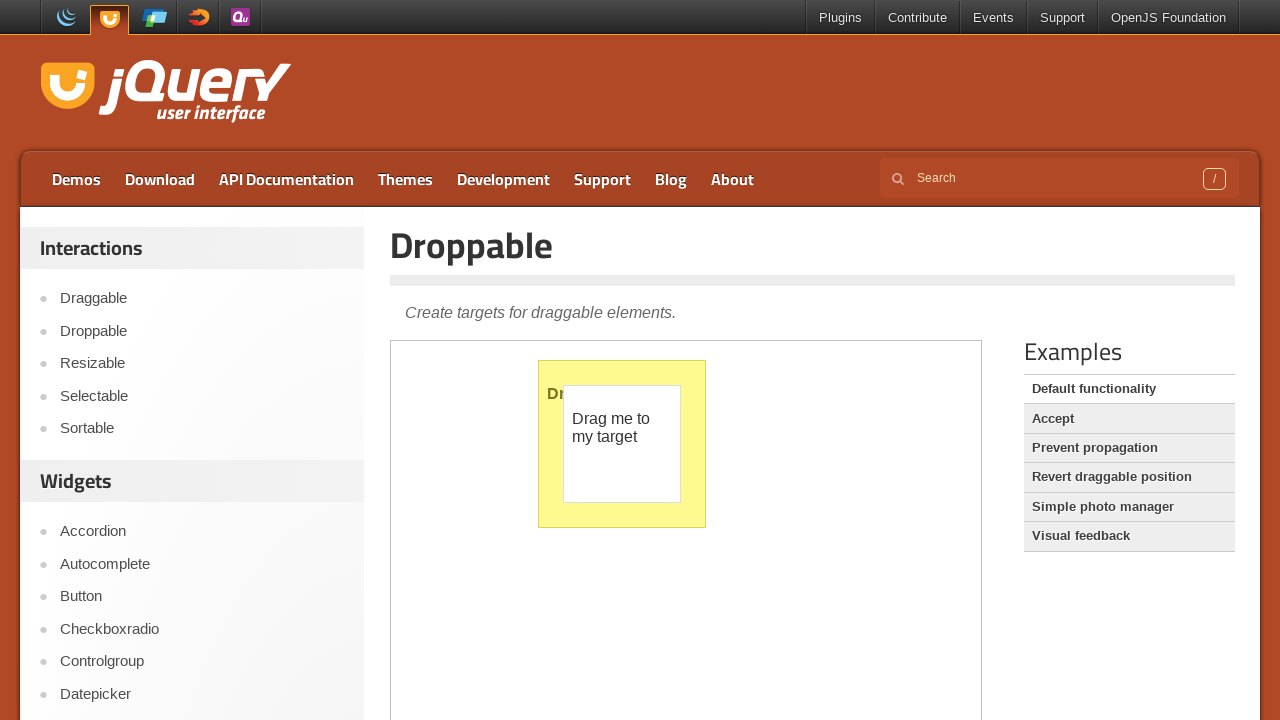